Tests dropdown menu functionality by selecting options by index and verifying the selected values, then confirms the total number of options in the dropdown.

Starting URL: https://the-internet.herokuapp.com/dropdown

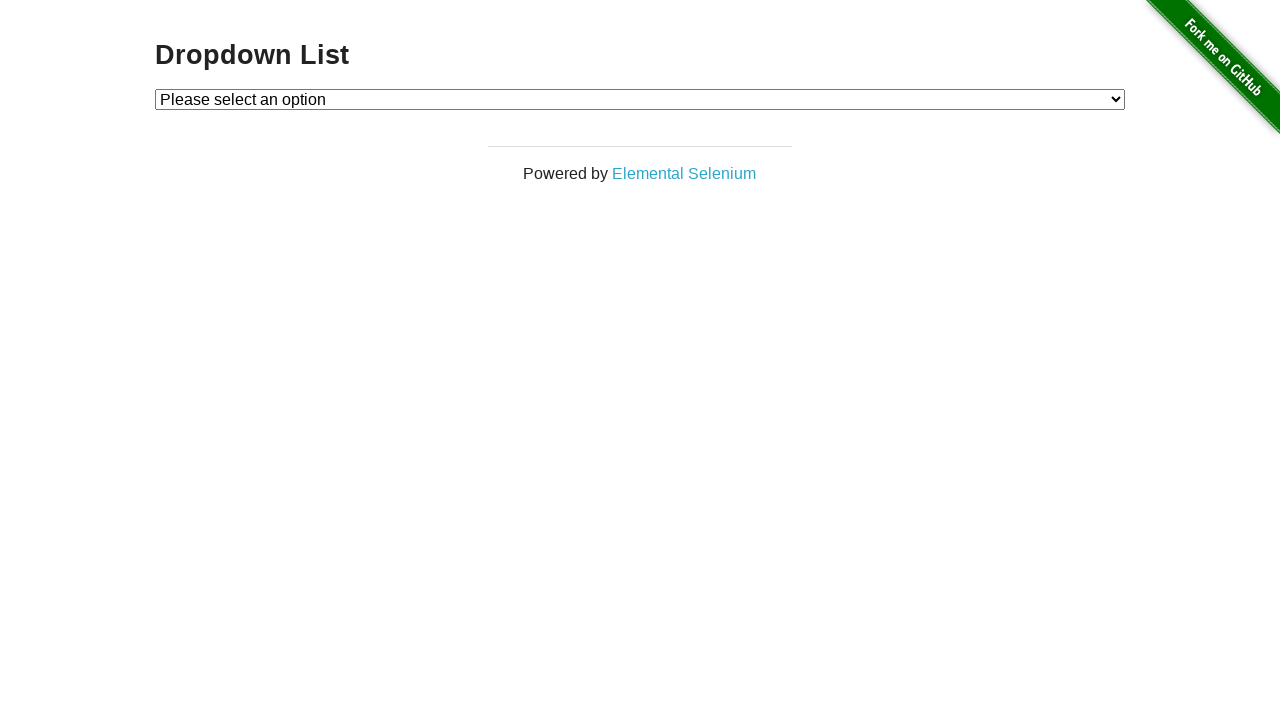

Located dropdown element with id 'dropdown'
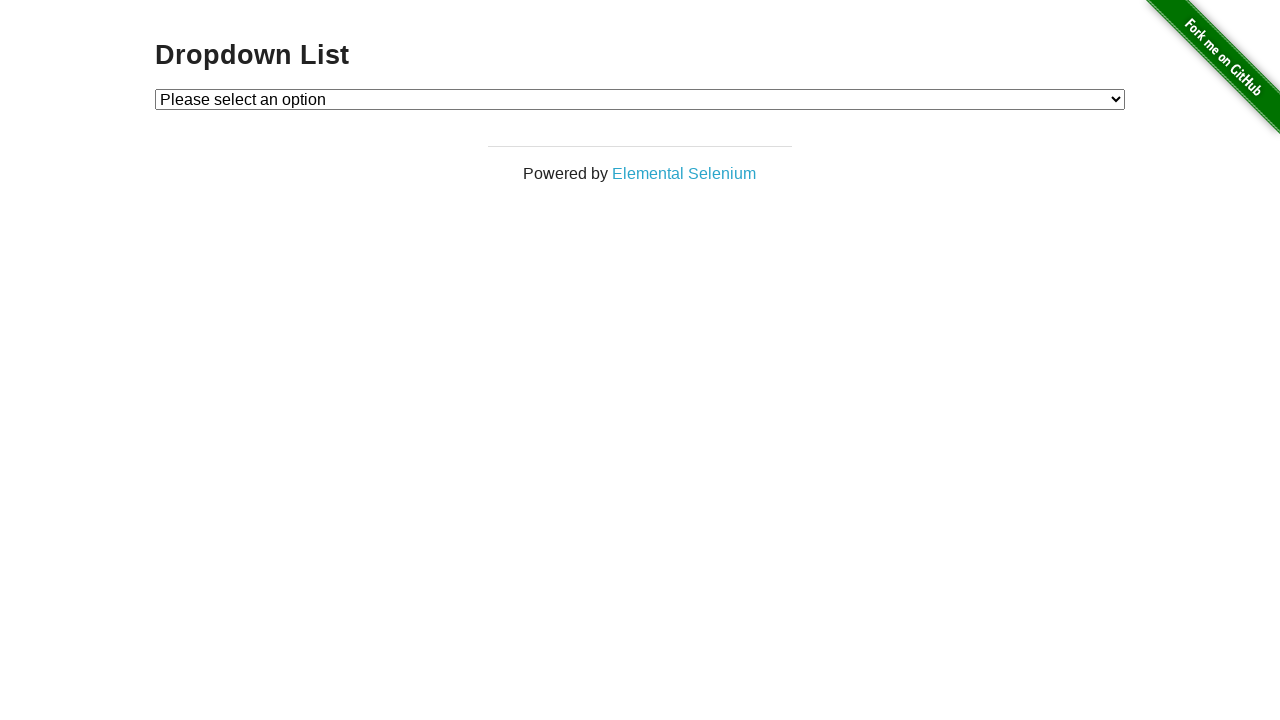

Selected first option (index 1) from dropdown on select#dropdown
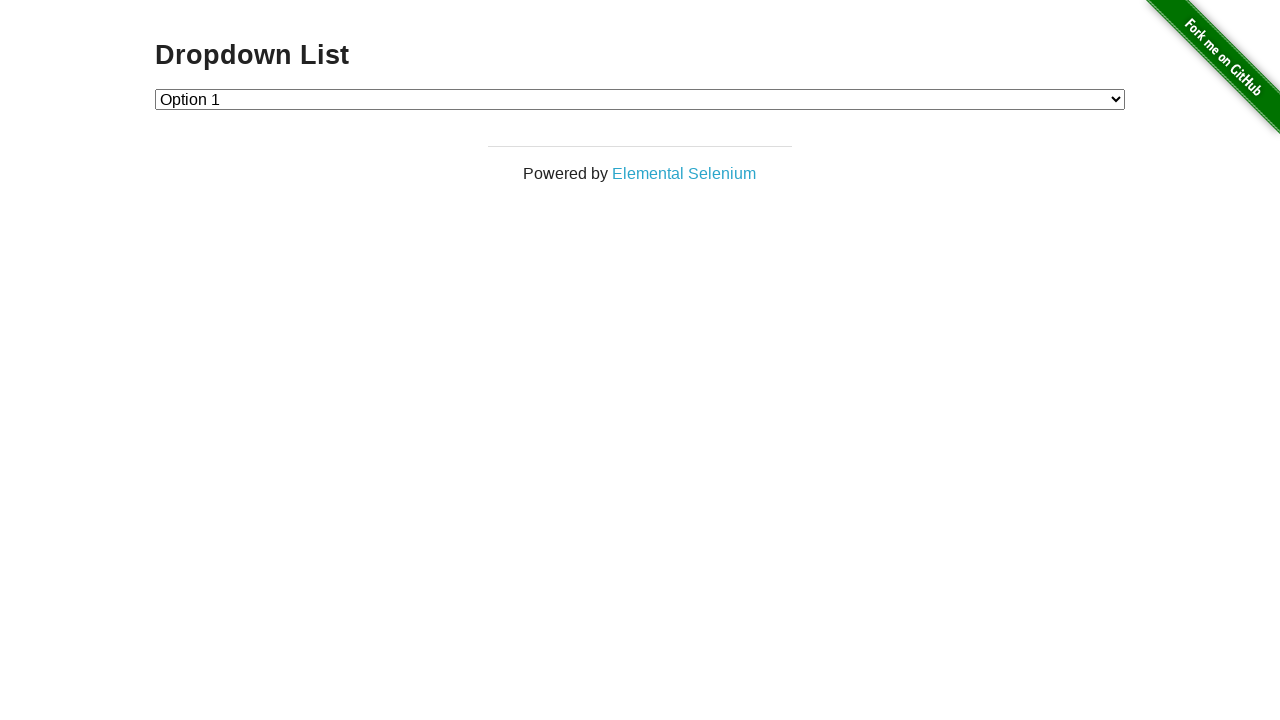

Retrieved selected option text content
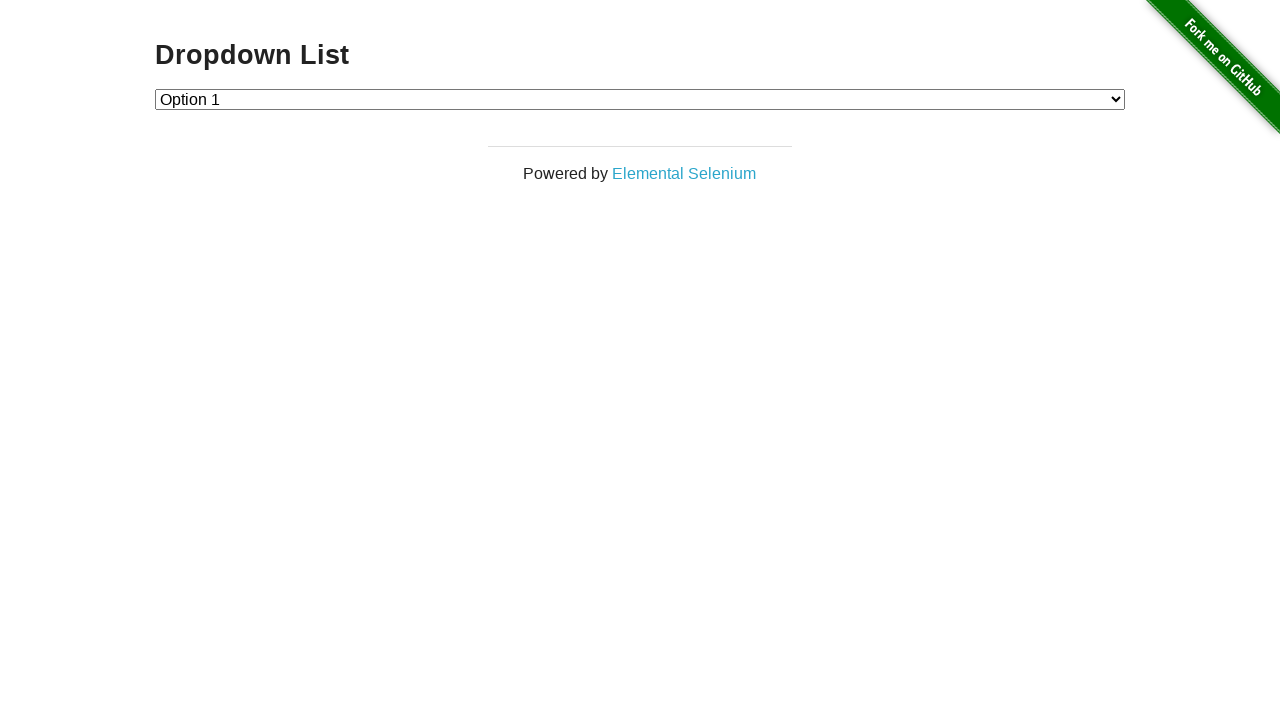

Verified selected option is 'Option 1'
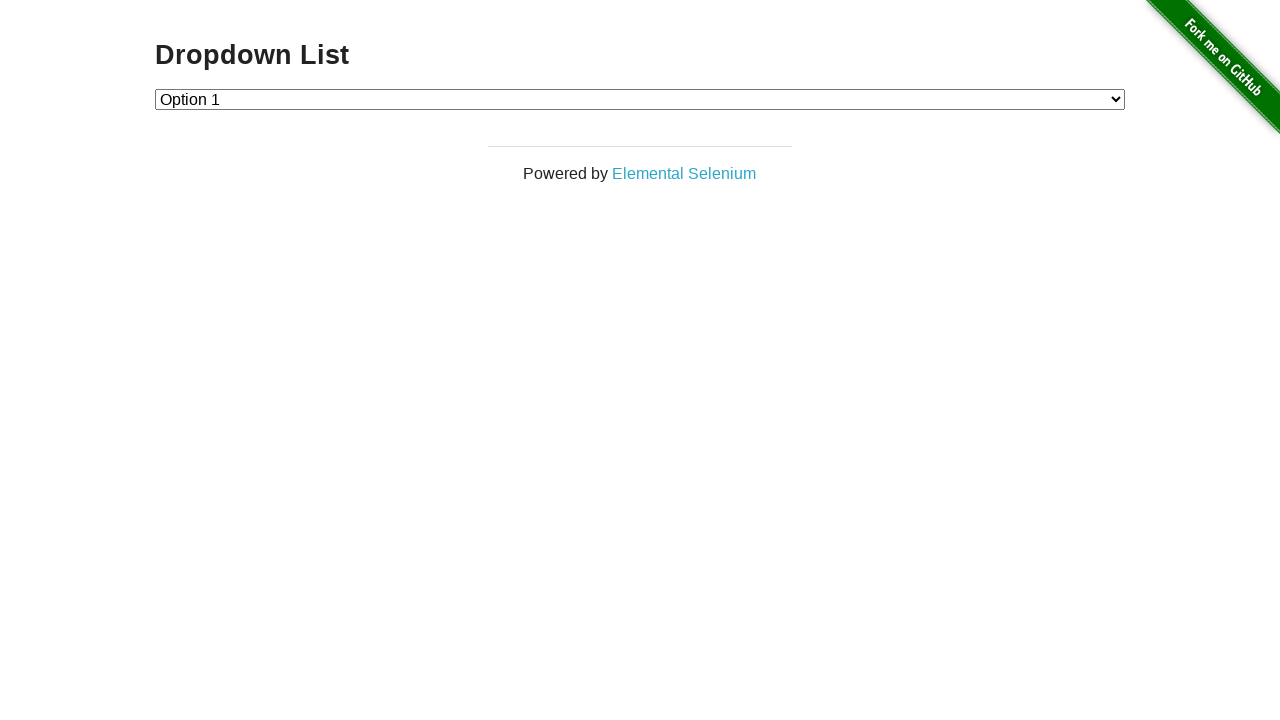

Selected second option (index 2) from dropdown on select#dropdown
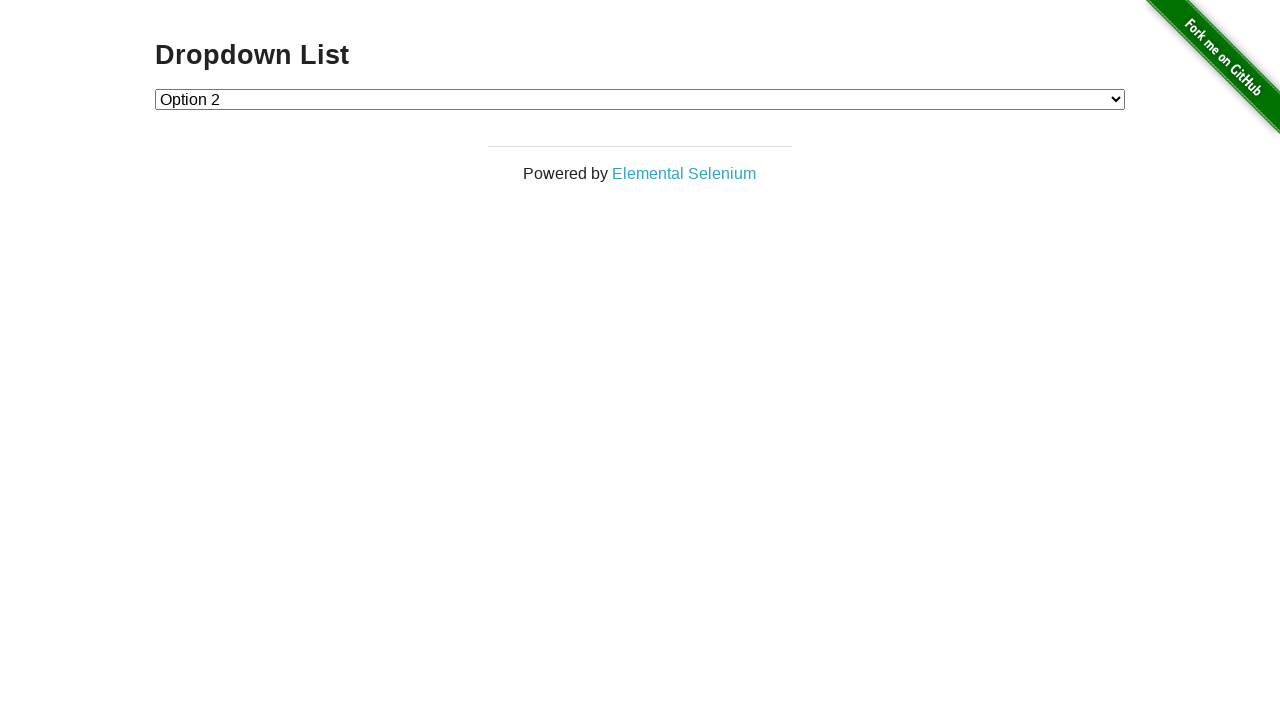

Retrieved selected option text content
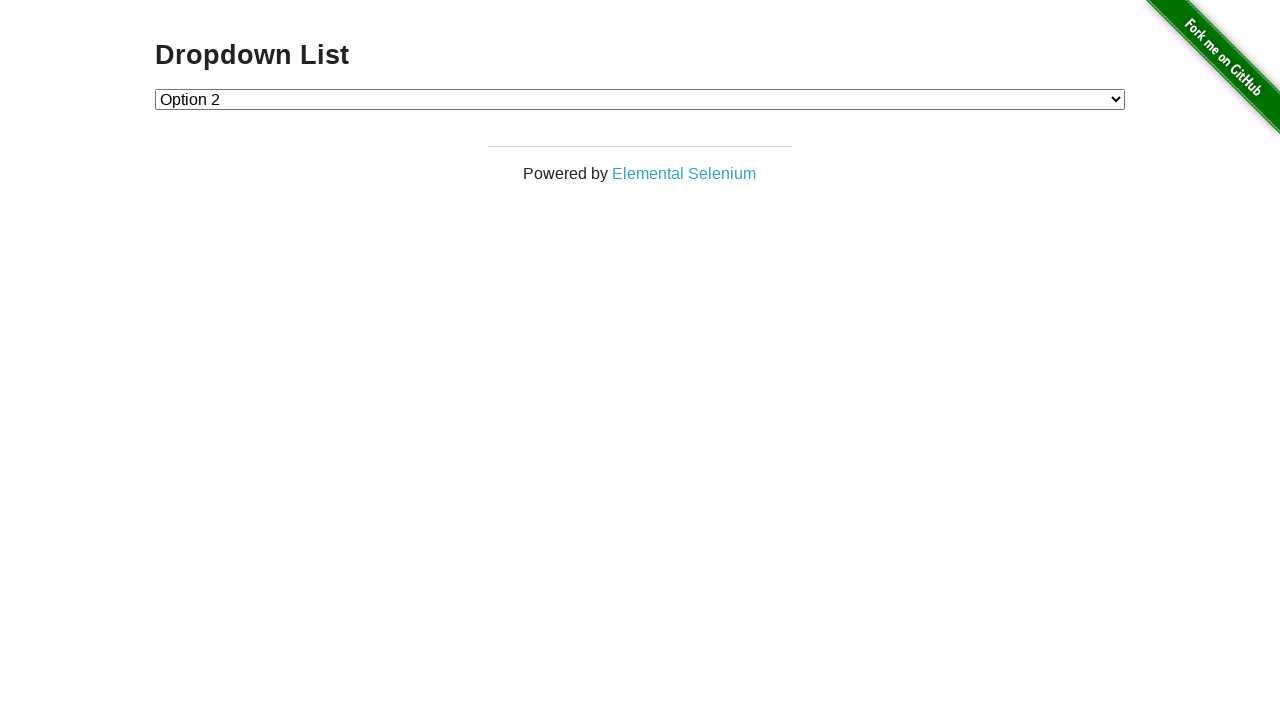

Verified selected option is 'Option 2'
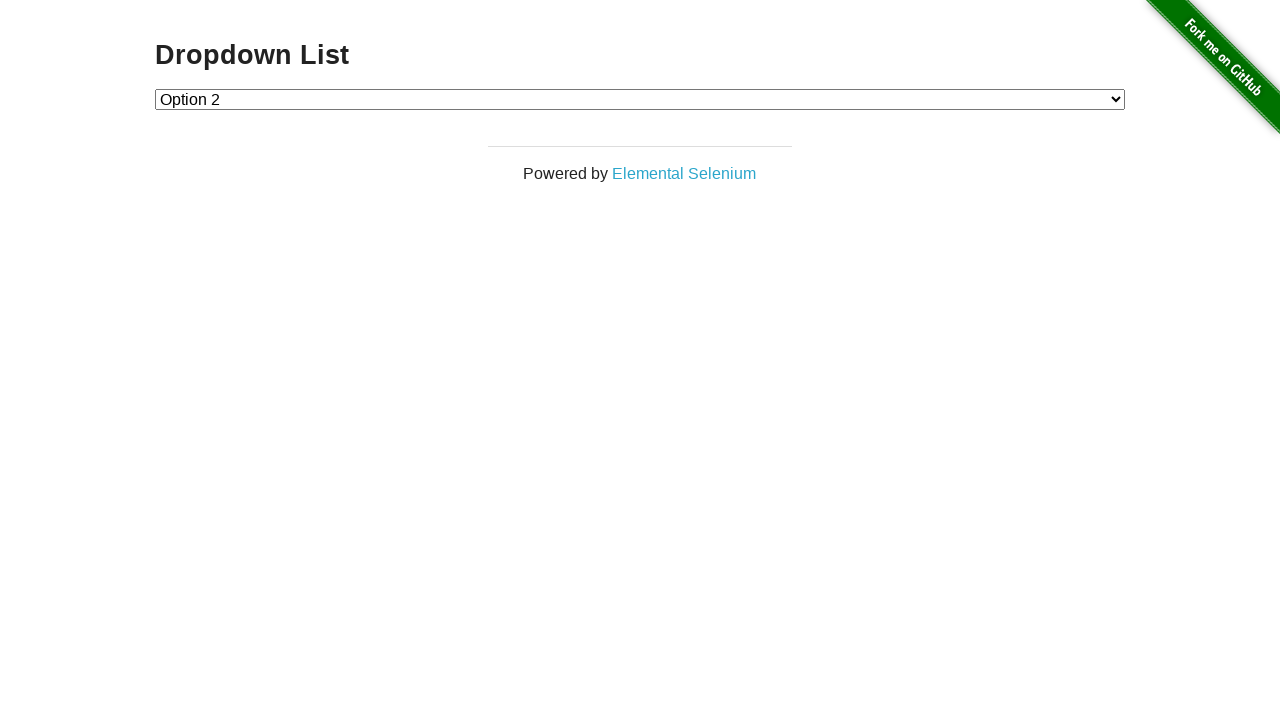

Retrieved all dropdown options
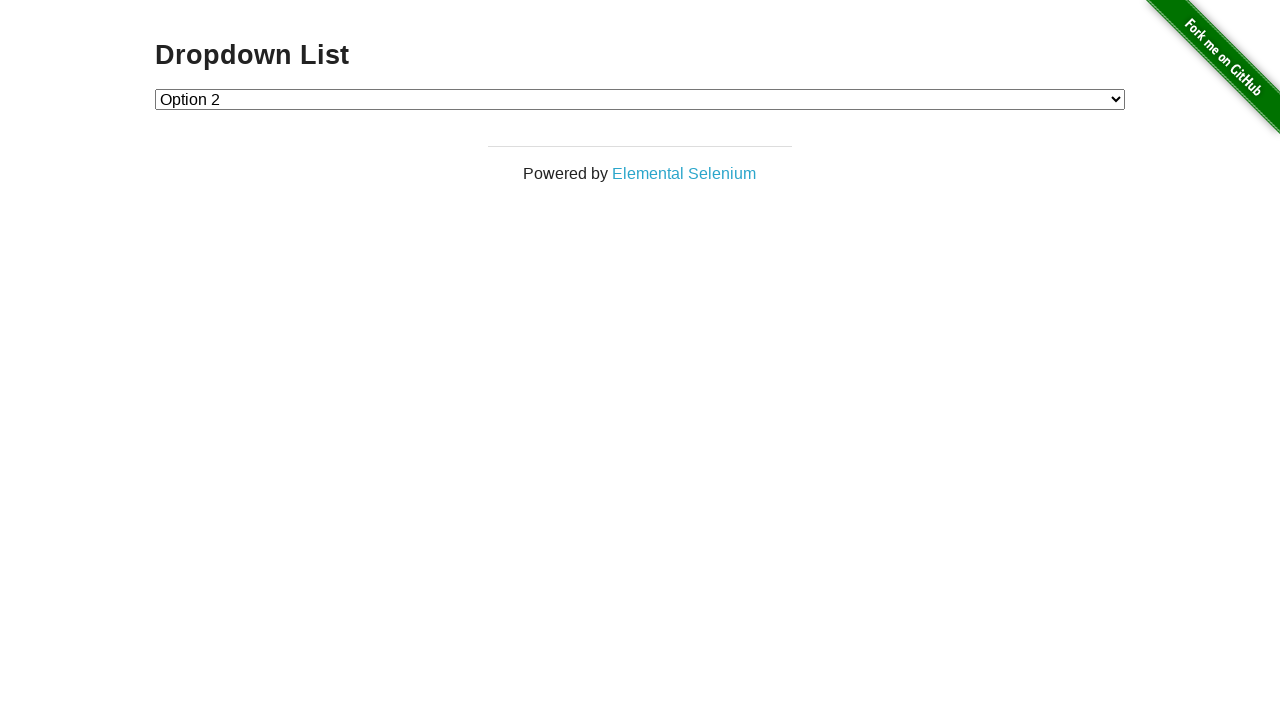

Verified total dropdown option count is 3
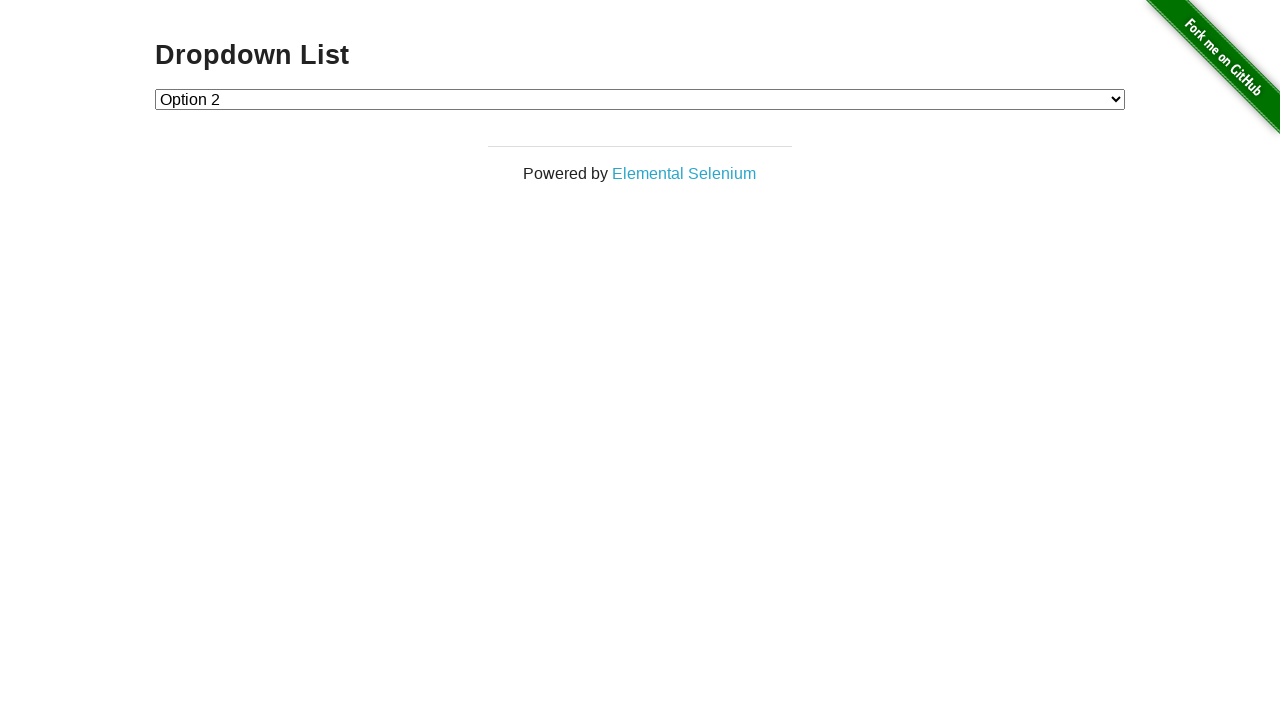

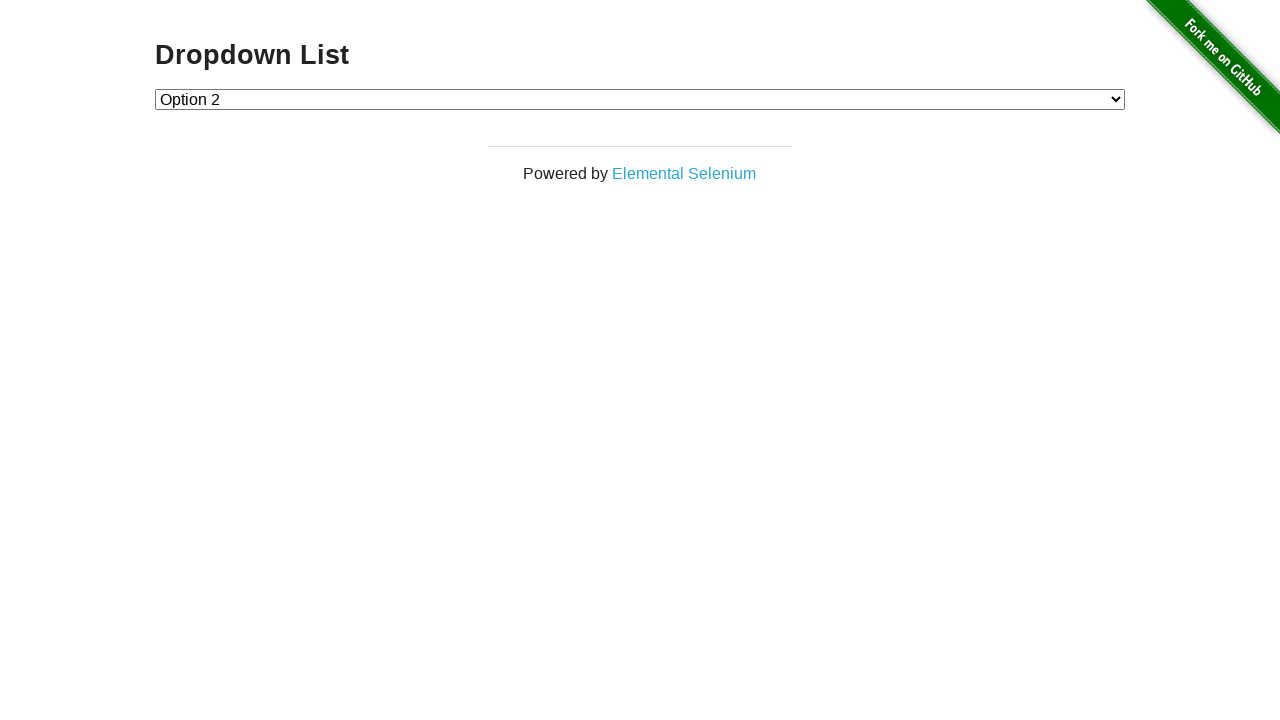